Tests that a bank manager can add a new customer by filling in first name, last name, and postal code fields, then verifies the customer appears in the customers table with the correct information and no account number.

Starting URL: https://www.globalsqa.com/angularJs-protractor/BankingProject/#/manager/addCust

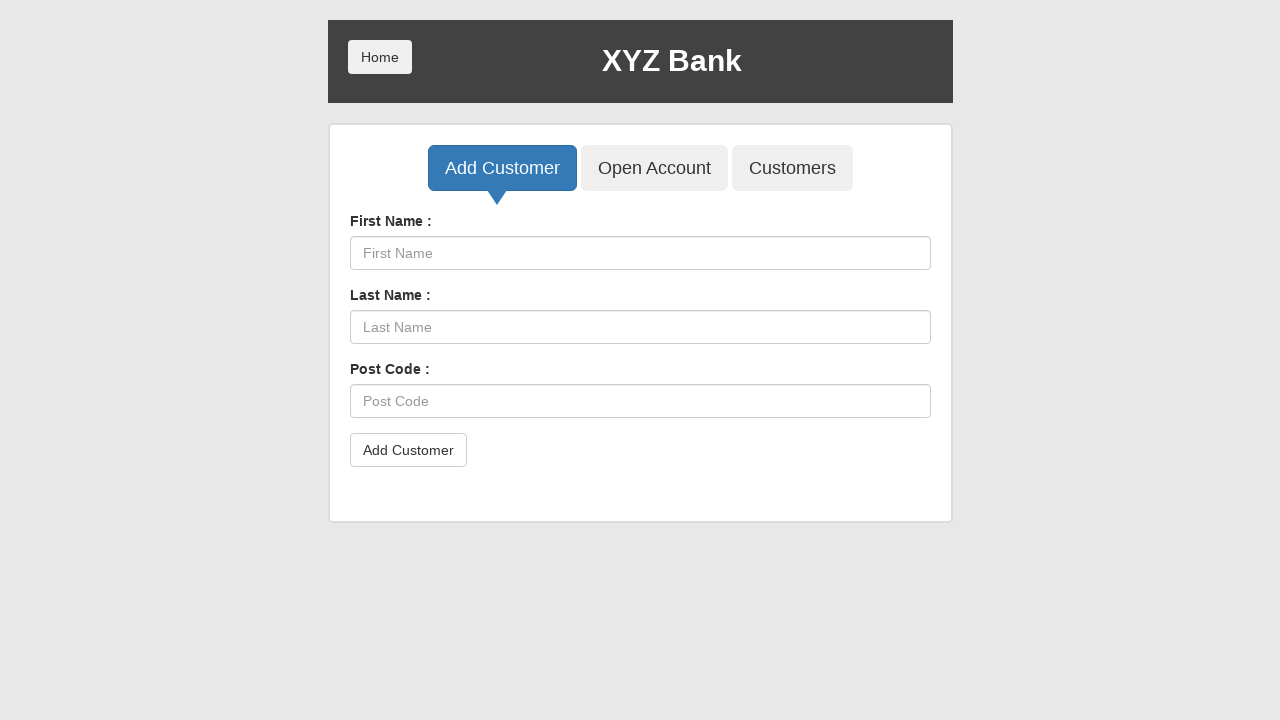

Filled First Name field with 'Johnedzv' on input[ng-model='fName']
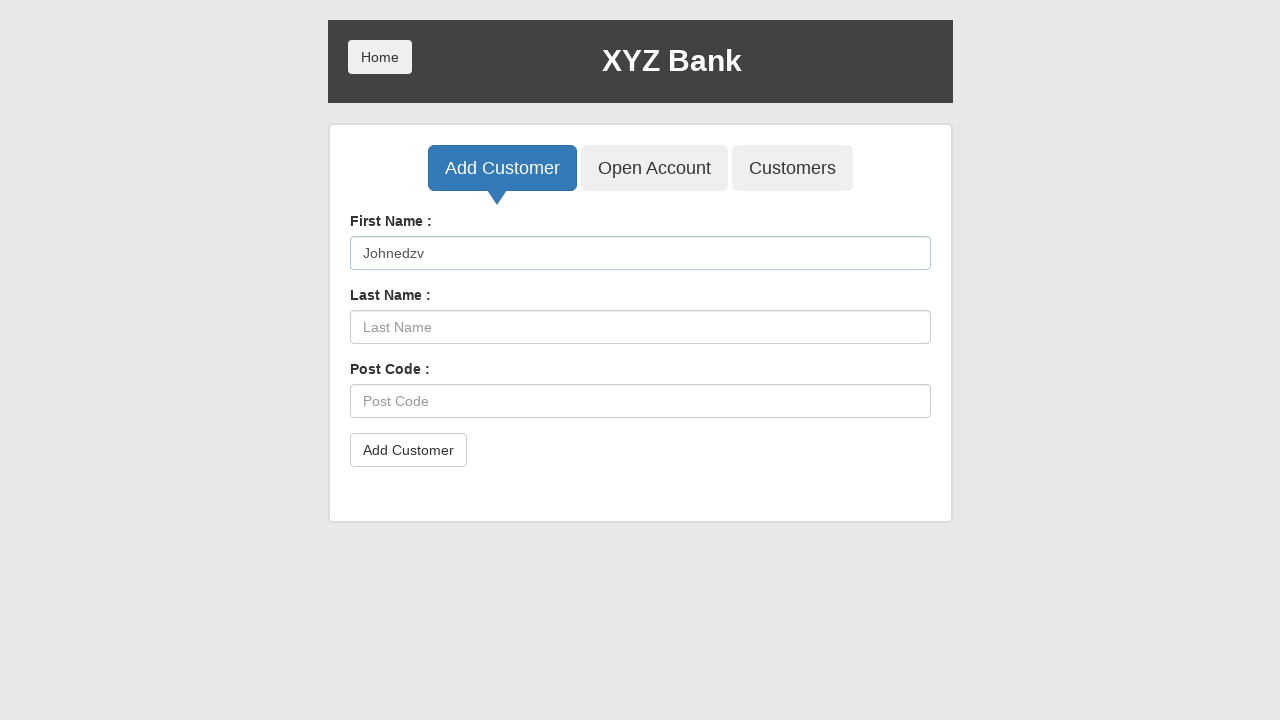

Filled Last Name field with 'Smithfhdd' on input[ng-model='lName']
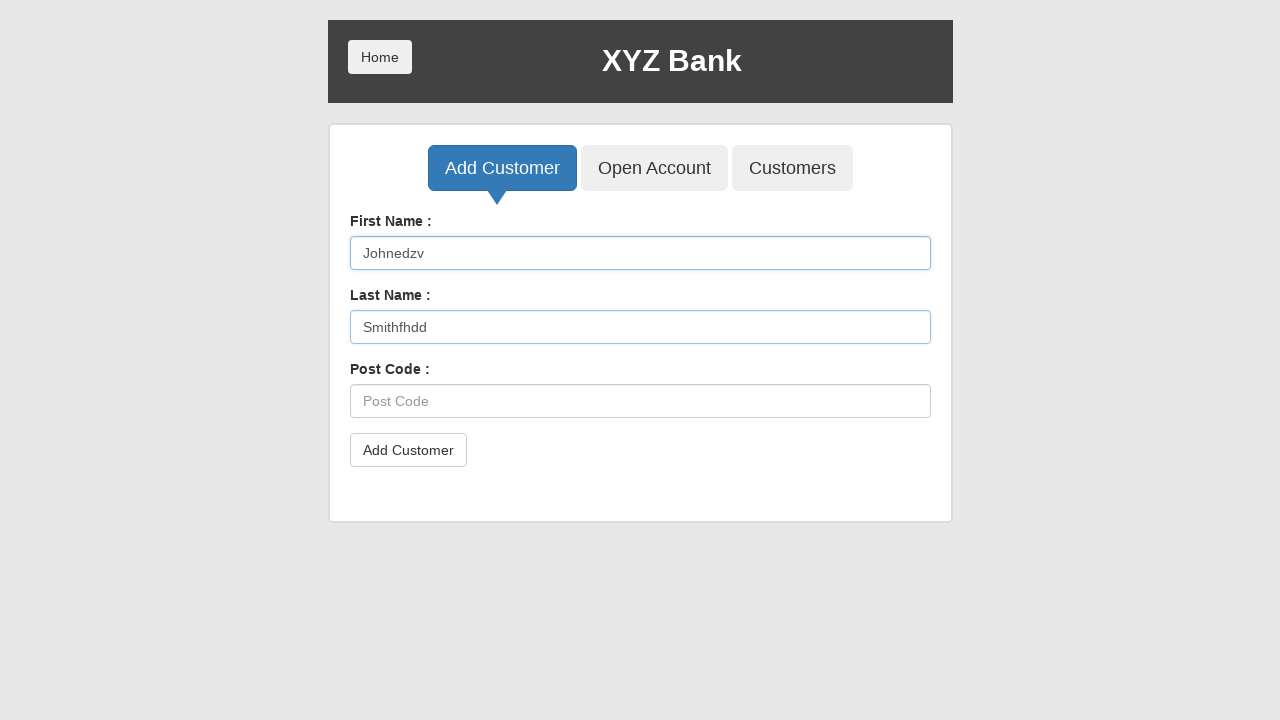

Filled Postal Code field with '39330' on input[ng-model='postCd']
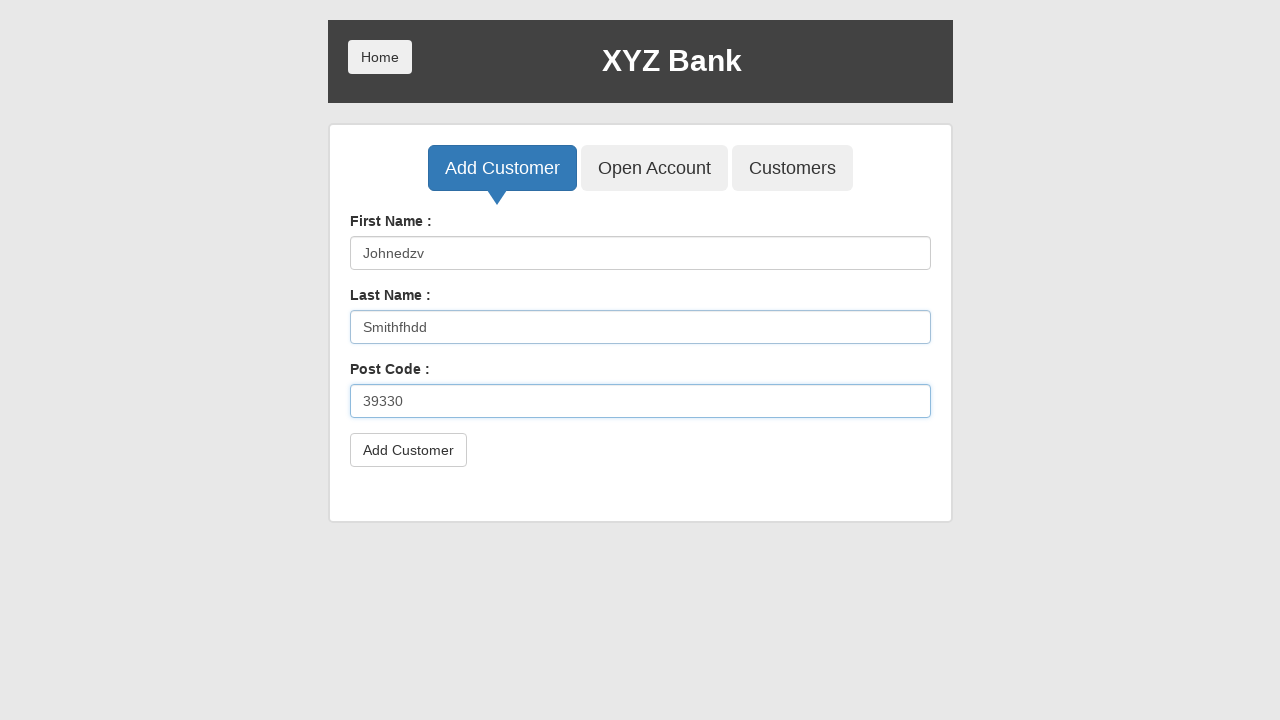

Clicked Add Customer button at (408, 450) on button[type='submit']
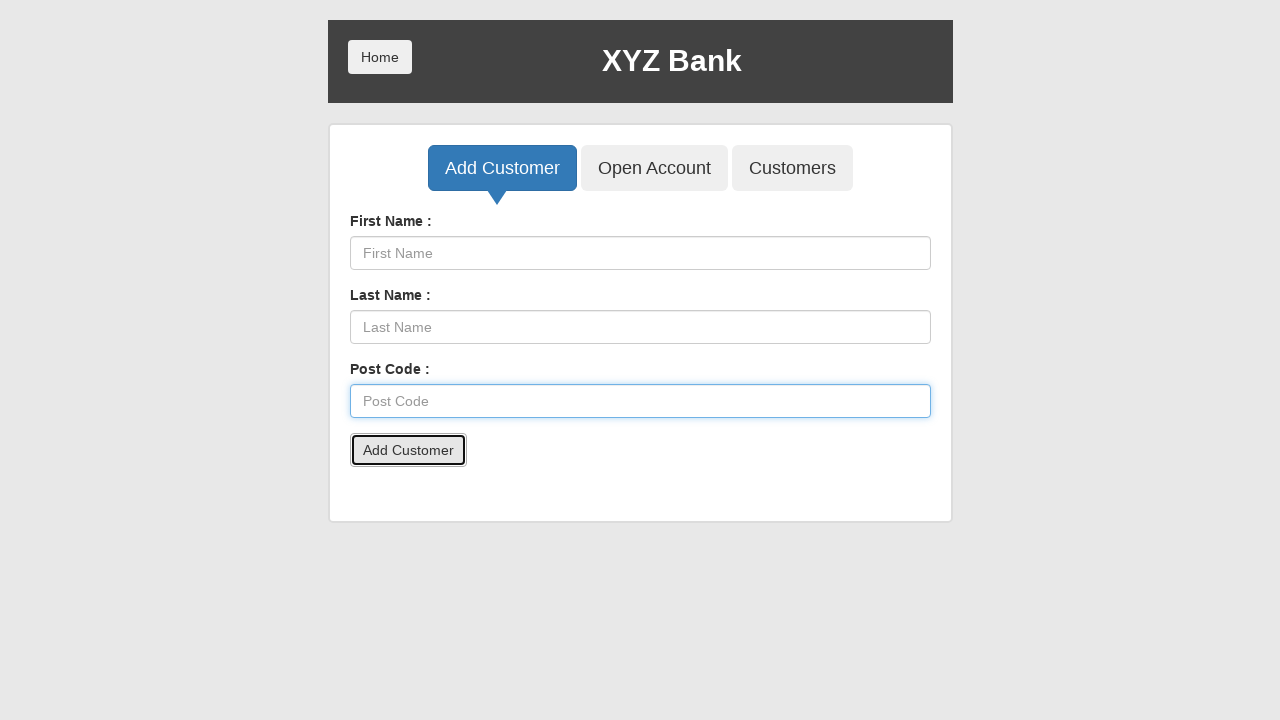

Reloaded page to close popup
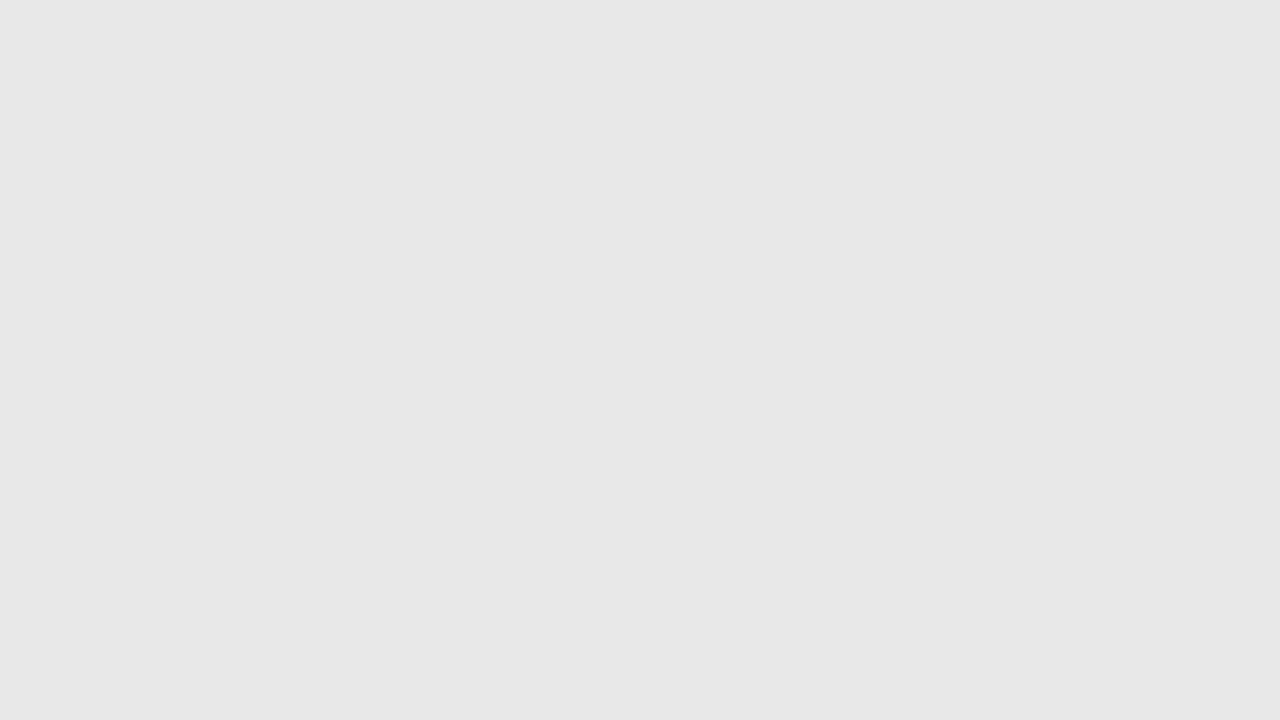

Clicked Customers button to view customers list at (792, 168) on button[ng-class='btnClass3']
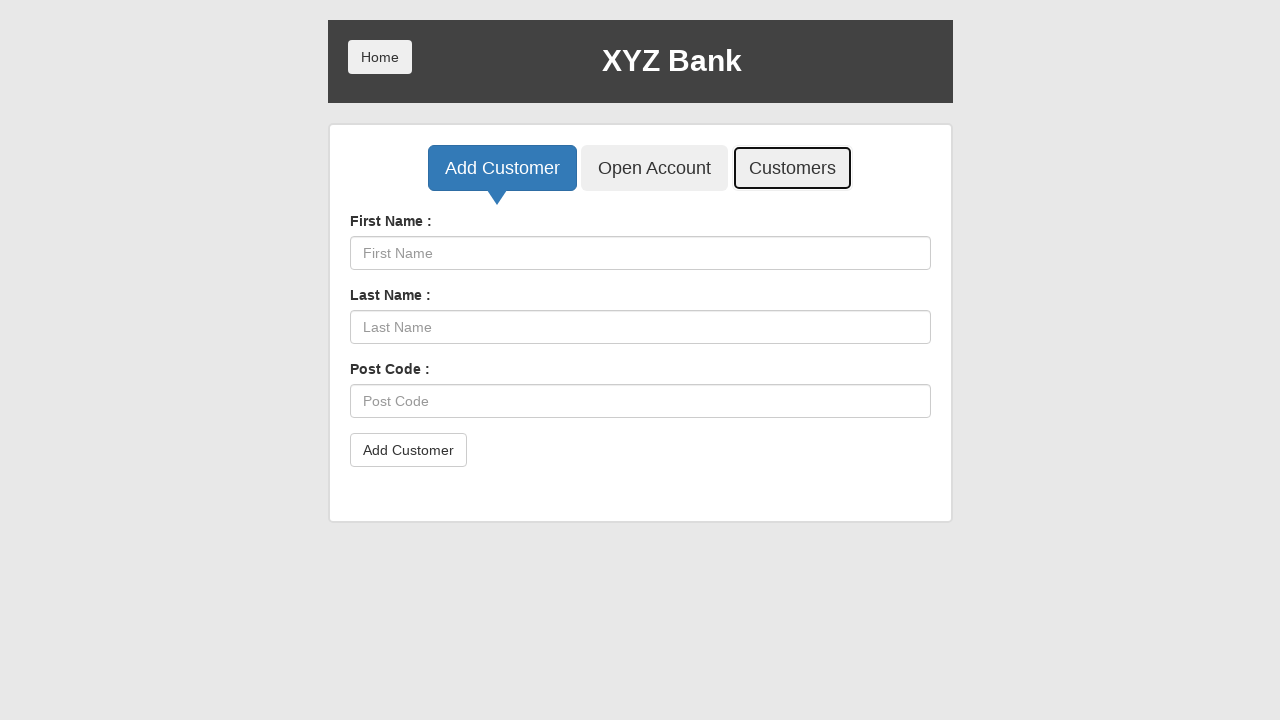

Customers table loaded
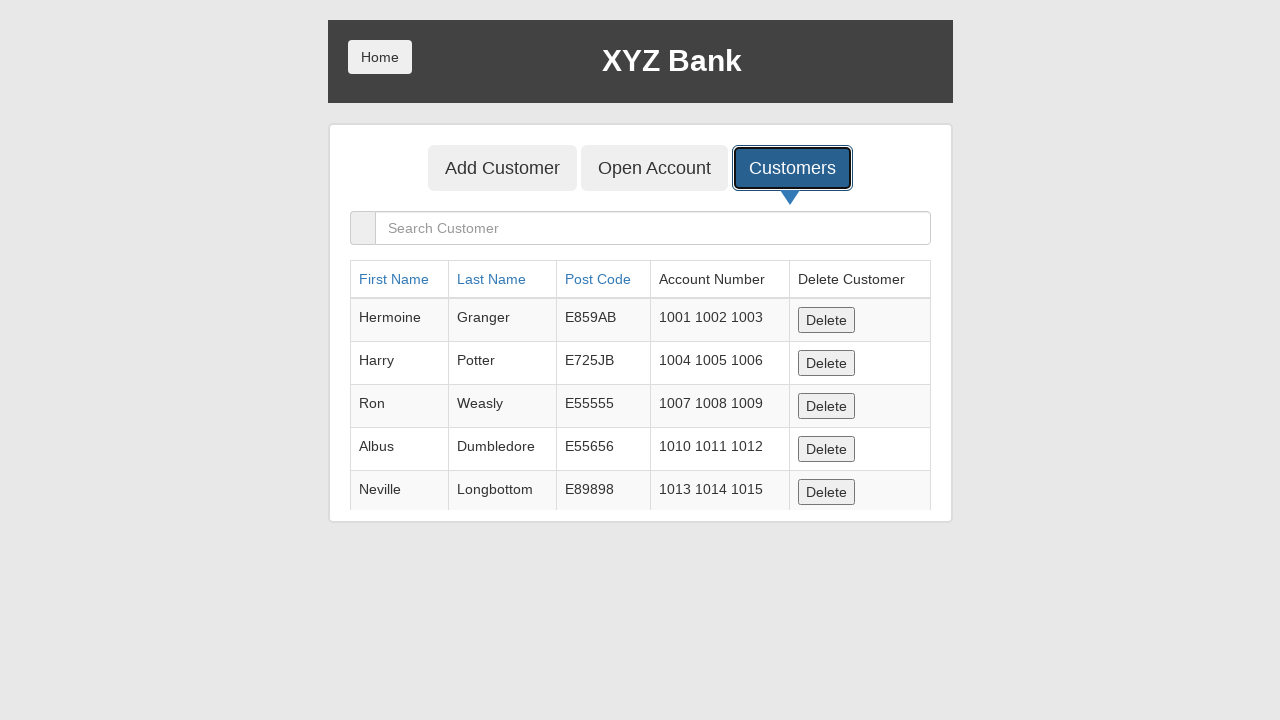

Verified First Name 'Johnedzv' is present in customer table
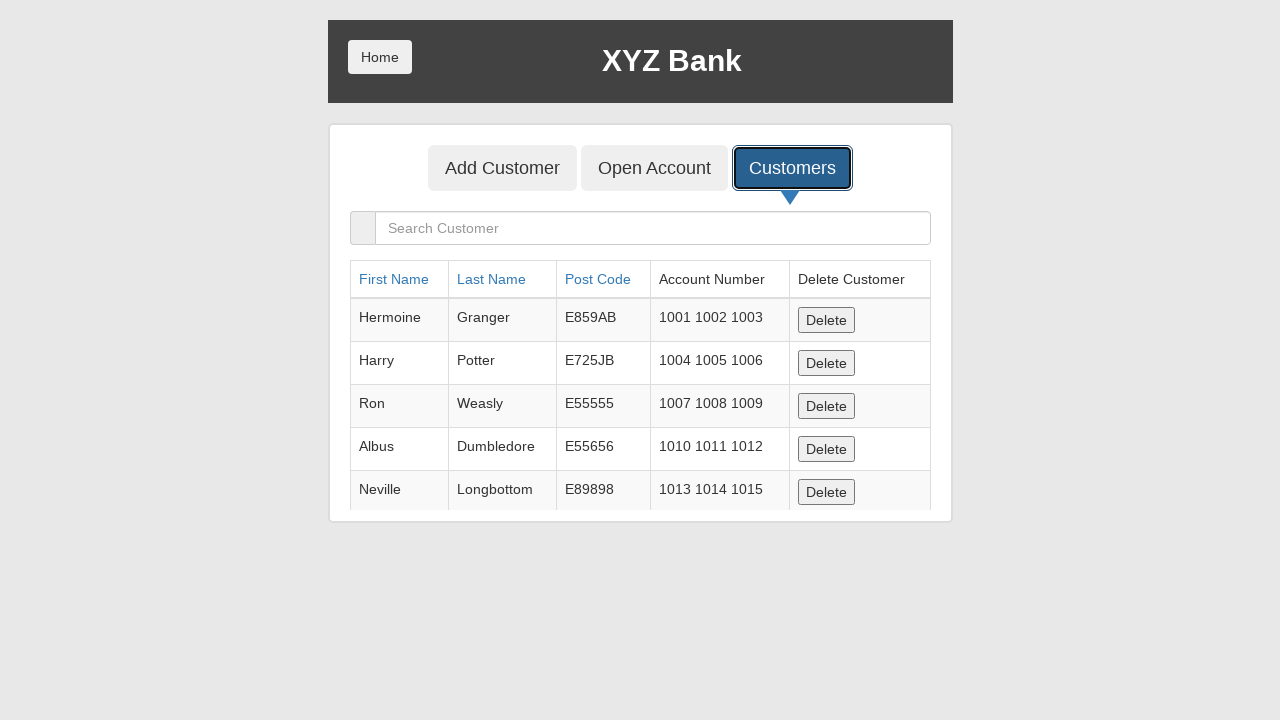

Verified Last Name 'Smithfhdd' is present in customer table
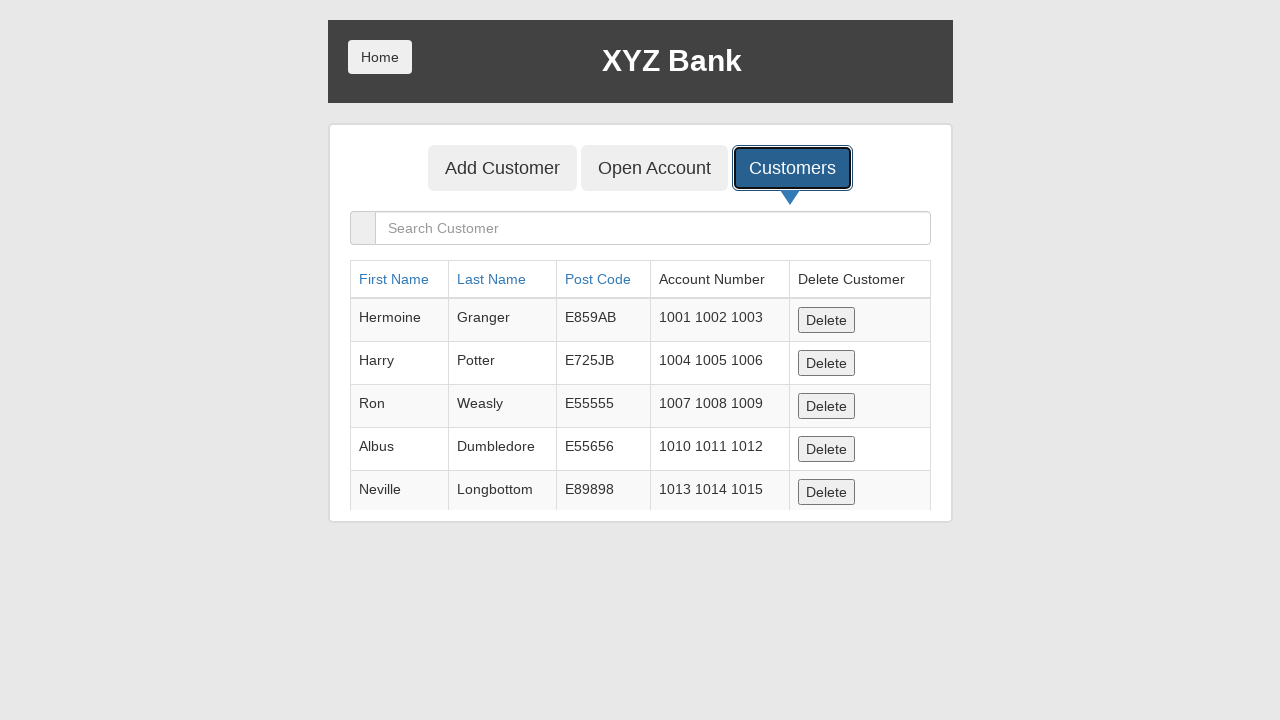

Verified Postal Code '39330' is present in customer table
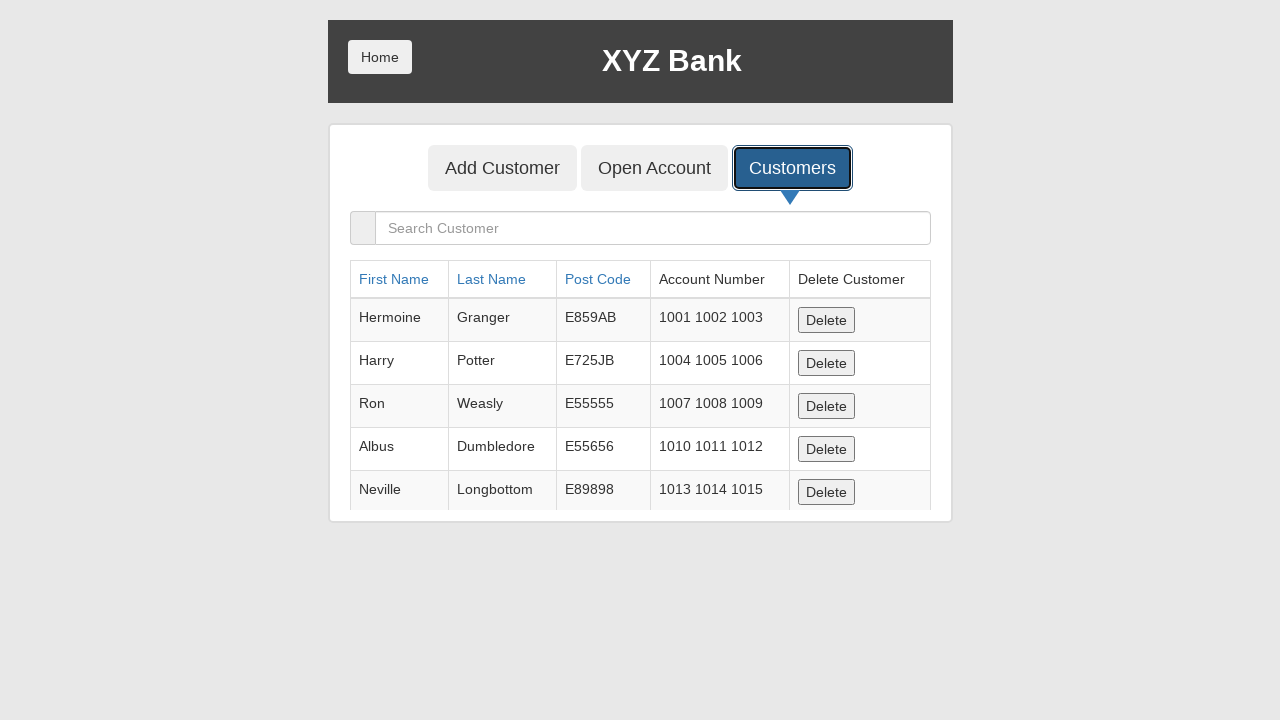

Verified account number column is empty for new customer
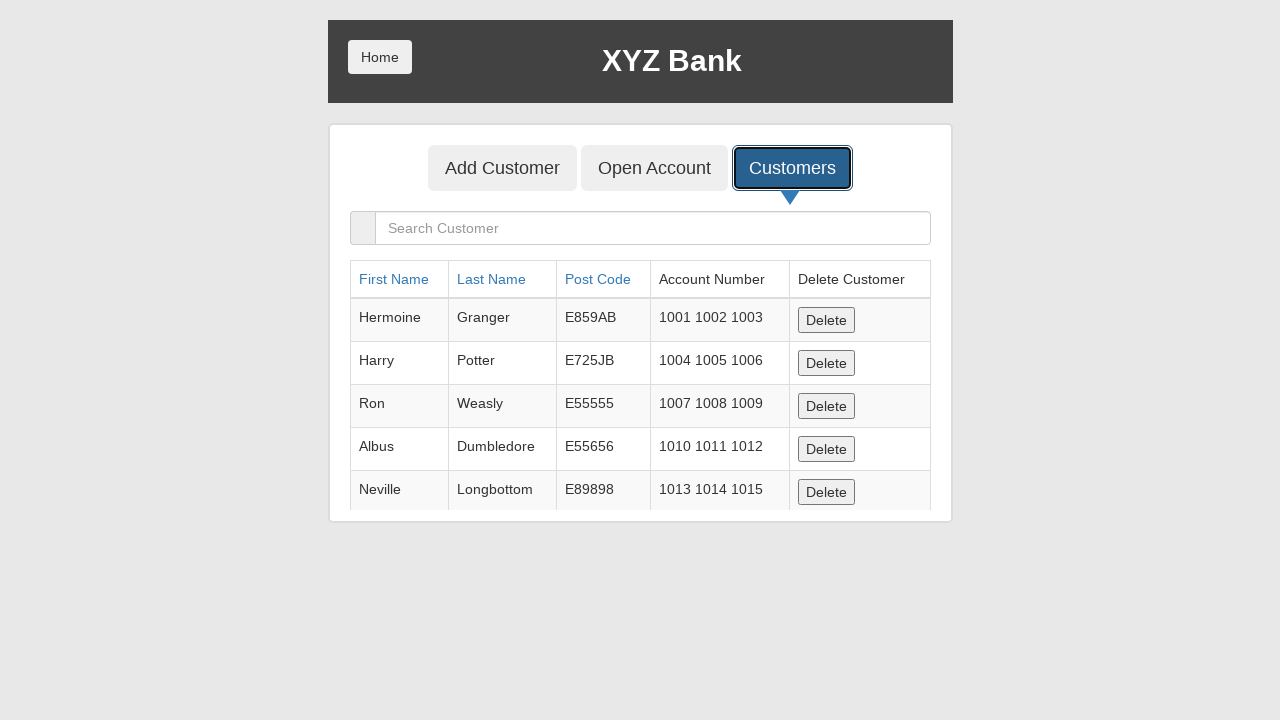

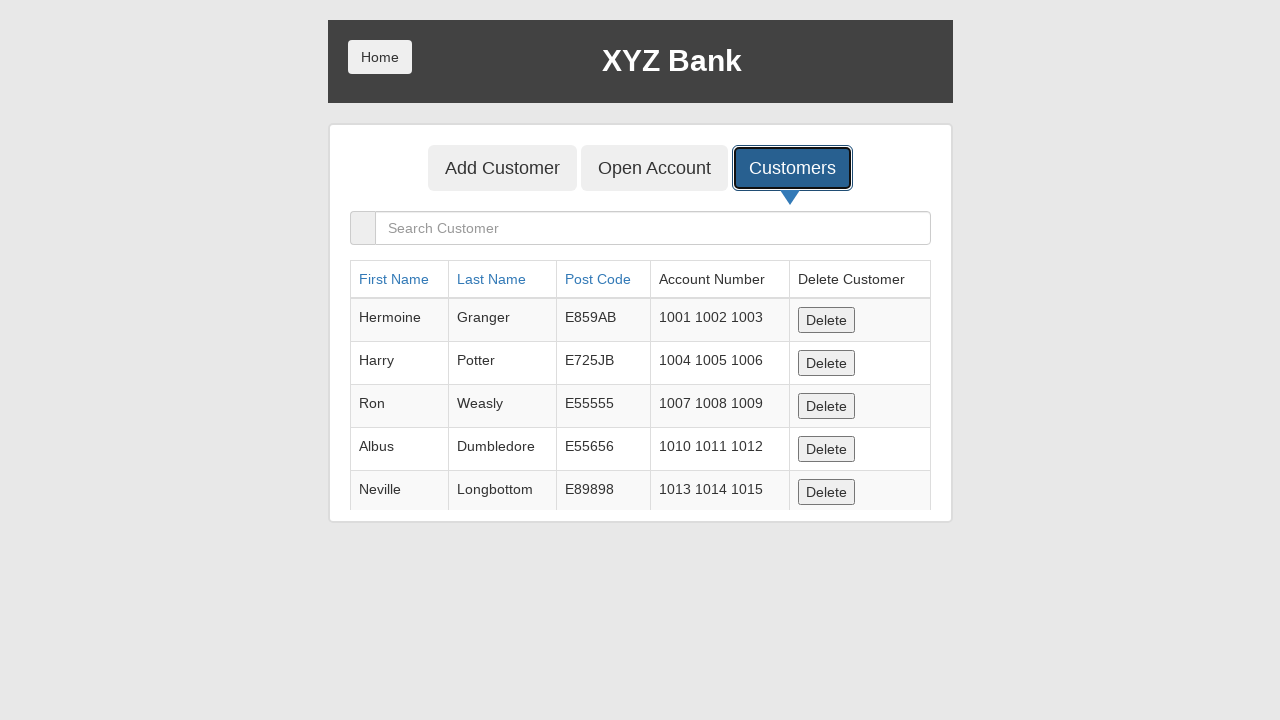